Tests JavaScript prompt popup functionality by clicking the prompt button, entering text into the prompt dialog, accepting it, and verifying the result message is displayed.

Starting URL: https://the-internet.herokuapp.com/javascript_alerts

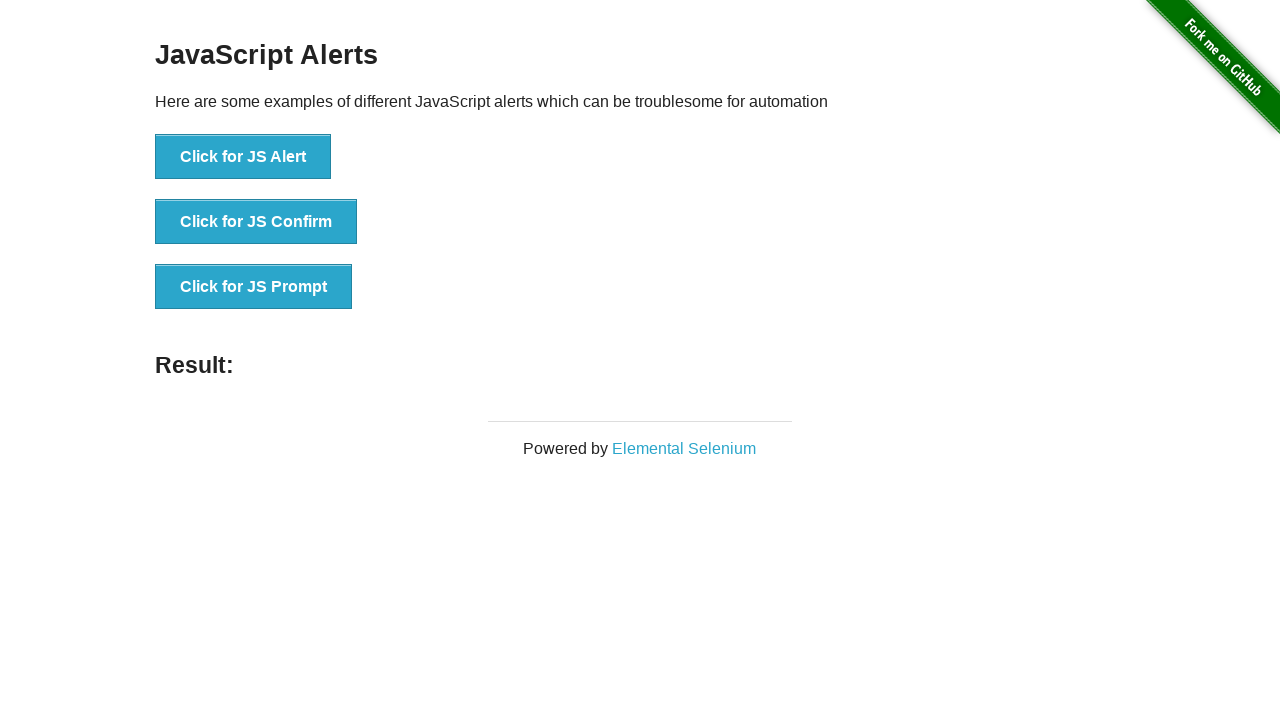

Clicked the Prompt button to trigger JavaScript prompt dialog at (254, 287) on xpath=//button[contains(.,'Prompt')]
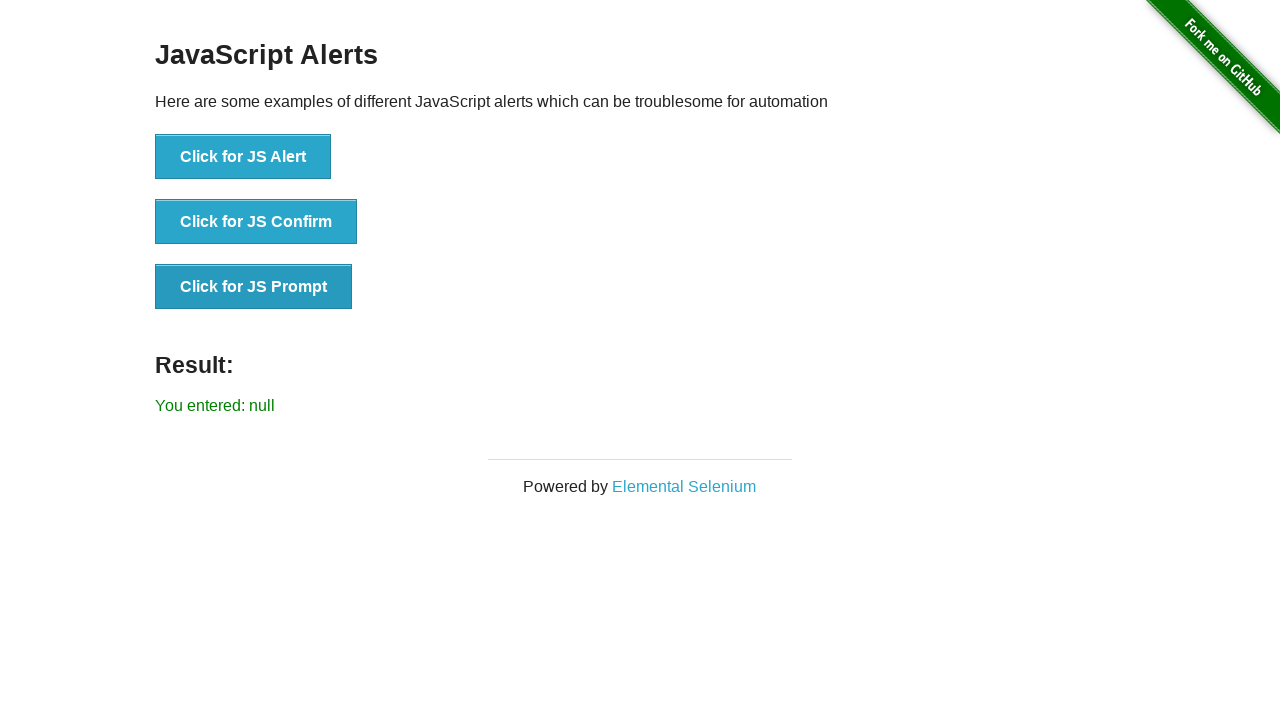

Set up dialog event listener to handle prompt with 'selenium' text
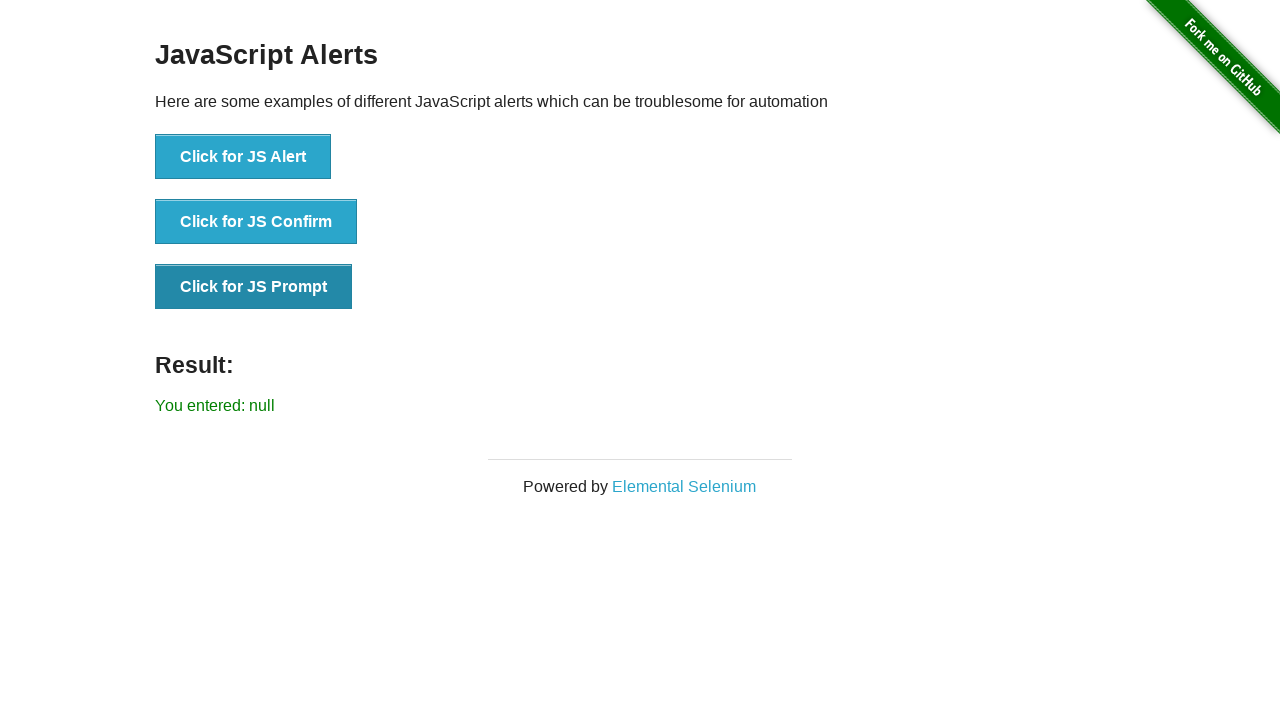

Clicked the Prompt button again to trigger the dialog with listener active at (254, 287) on xpath=//button[contains(.,'Prompt')]
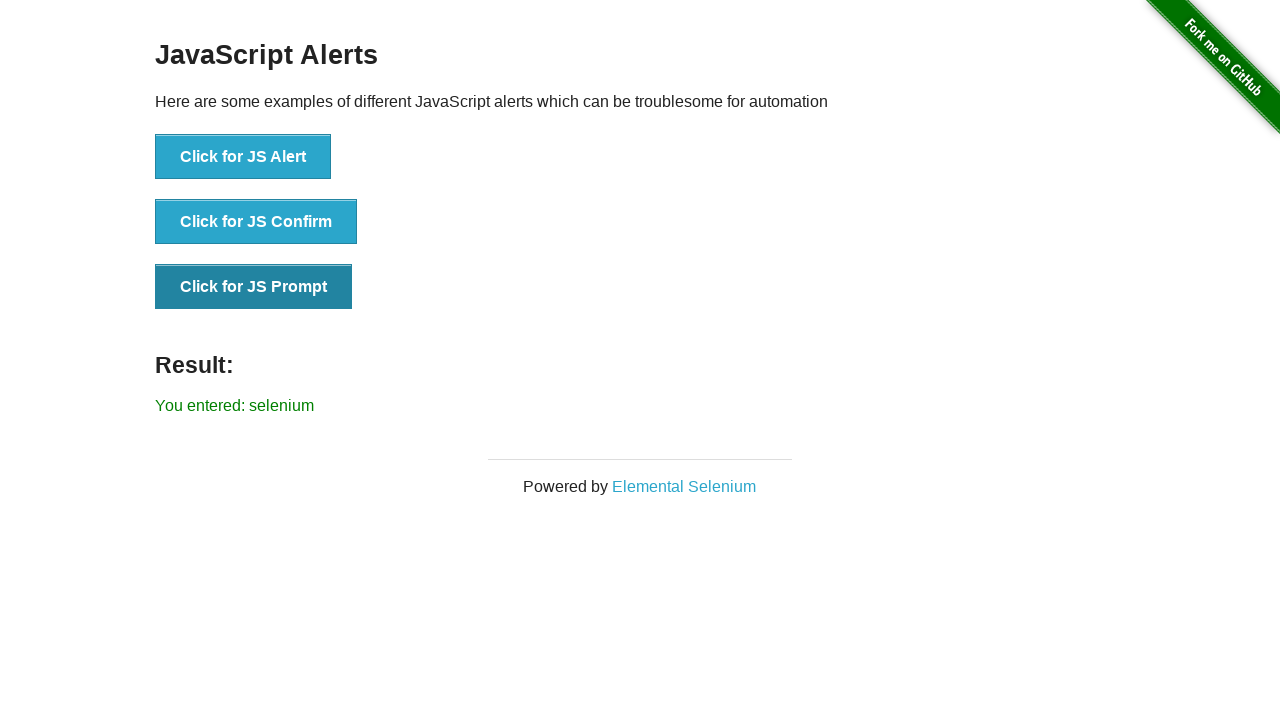

Waited for result element to be displayed
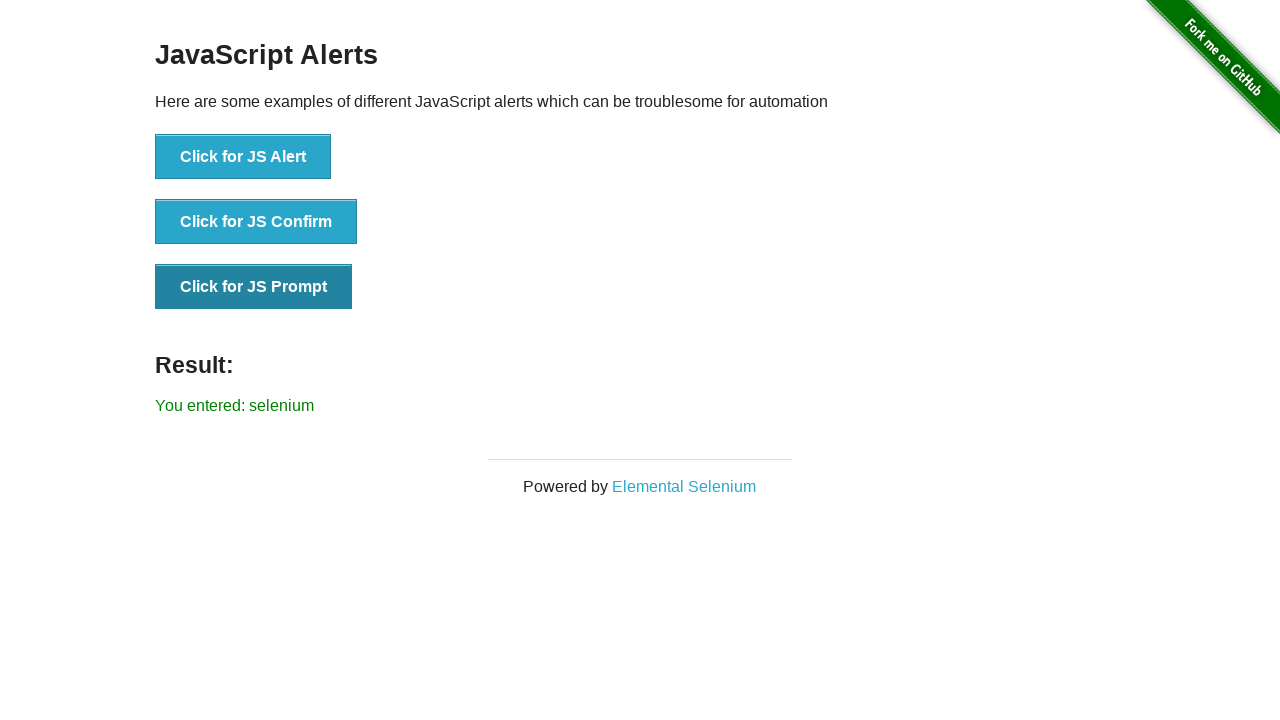

Retrieved result text: 'You entered: selenium'
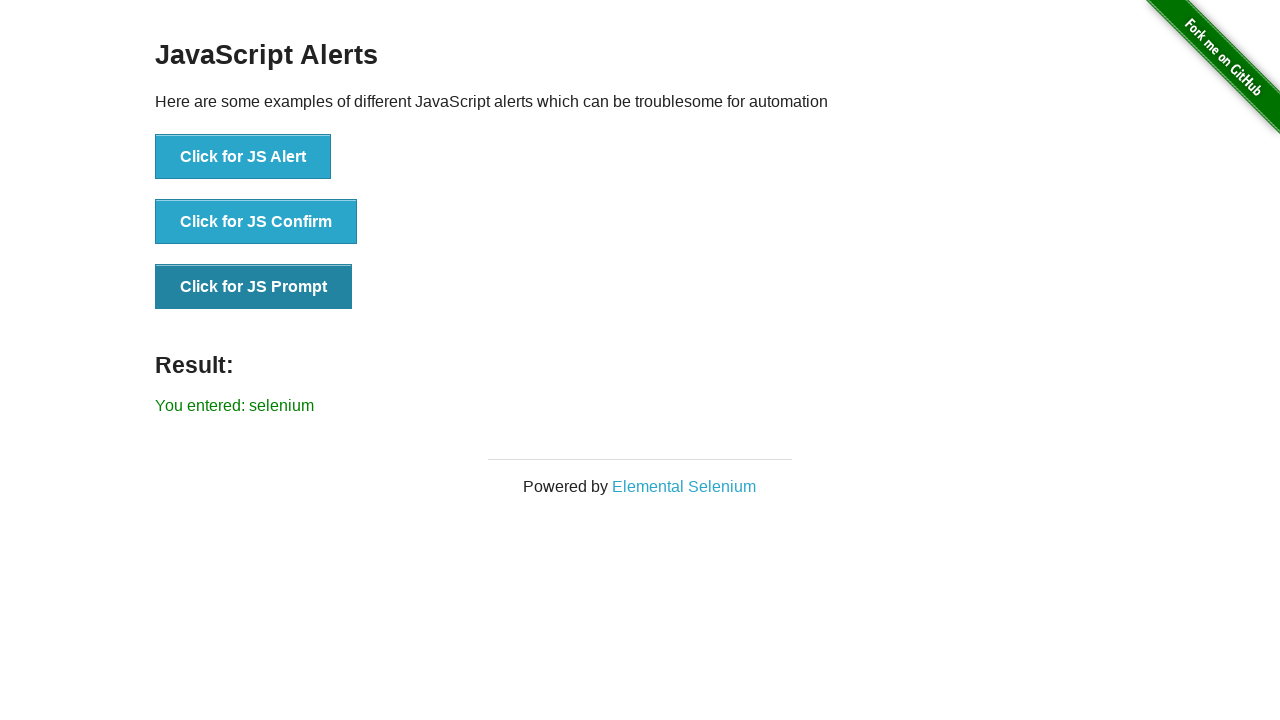

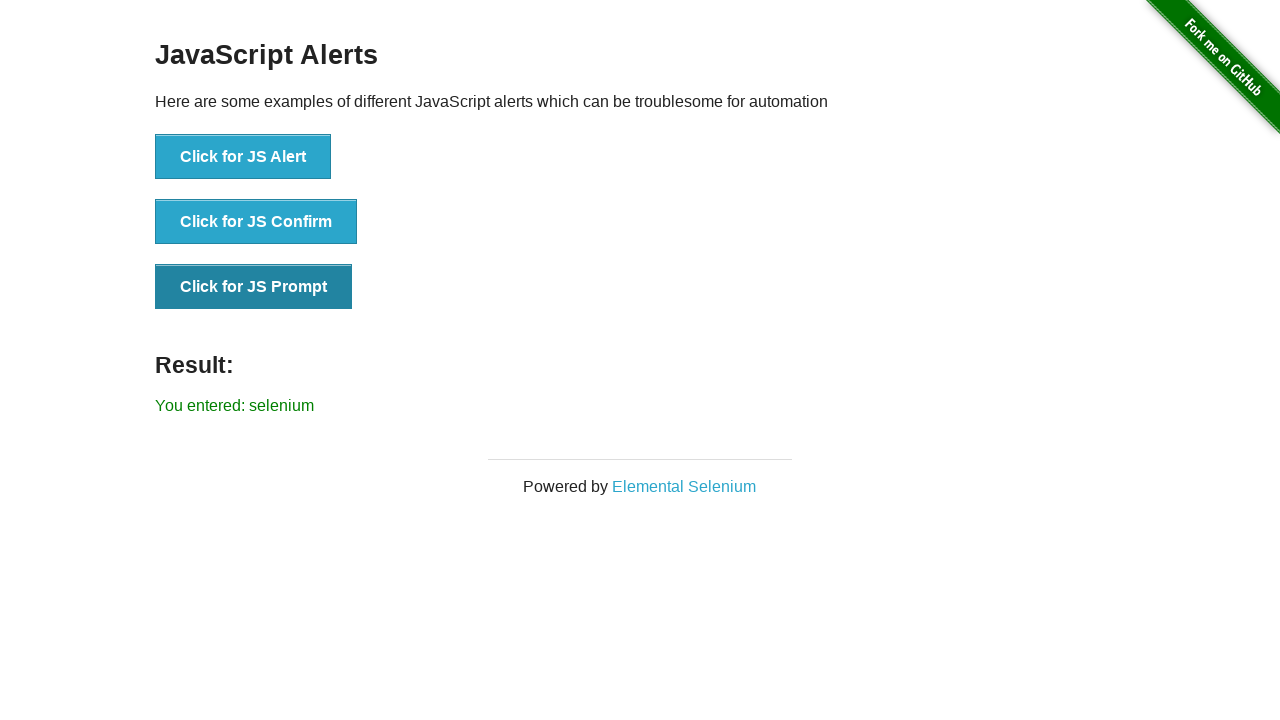